Tests click functionality by clicking a button and waiting for a hidden div element to become visible

Starting URL: https://softwaretestingpro.github.io/Automation/Beginner/B-1.01-Click.html

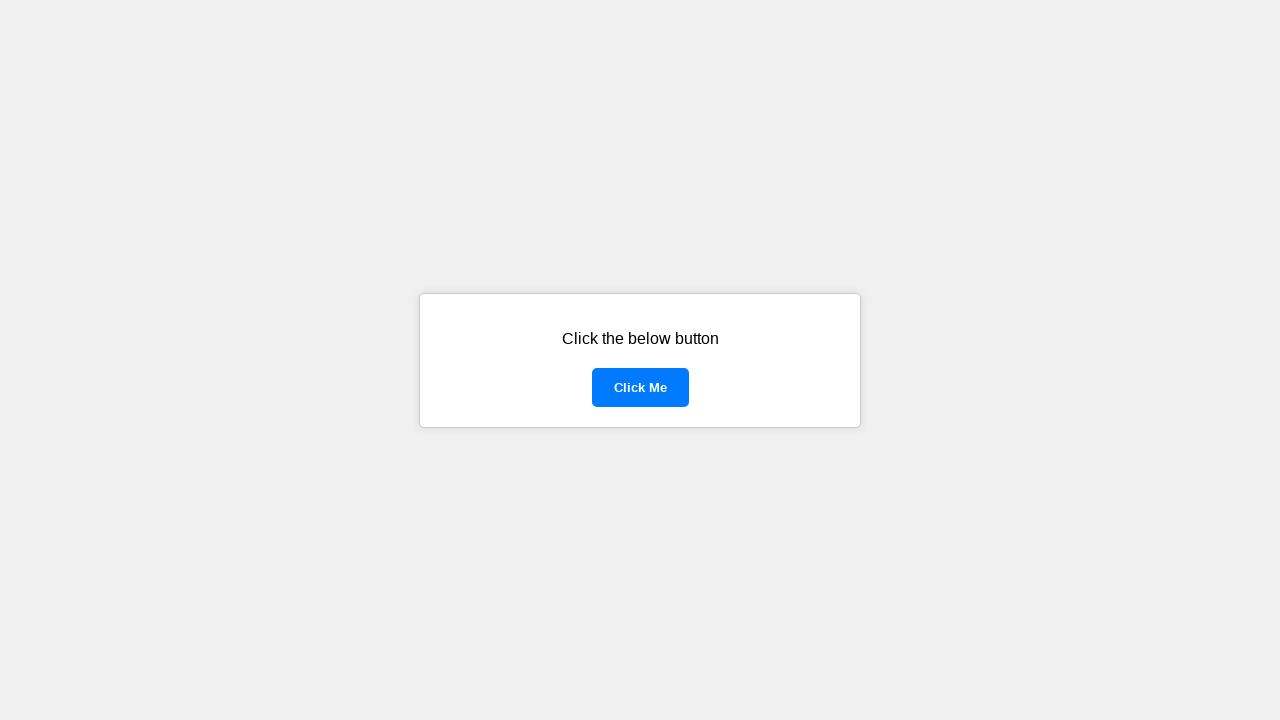

Clicked the button with id 'clickButton' at (640, 387) on #clickButton
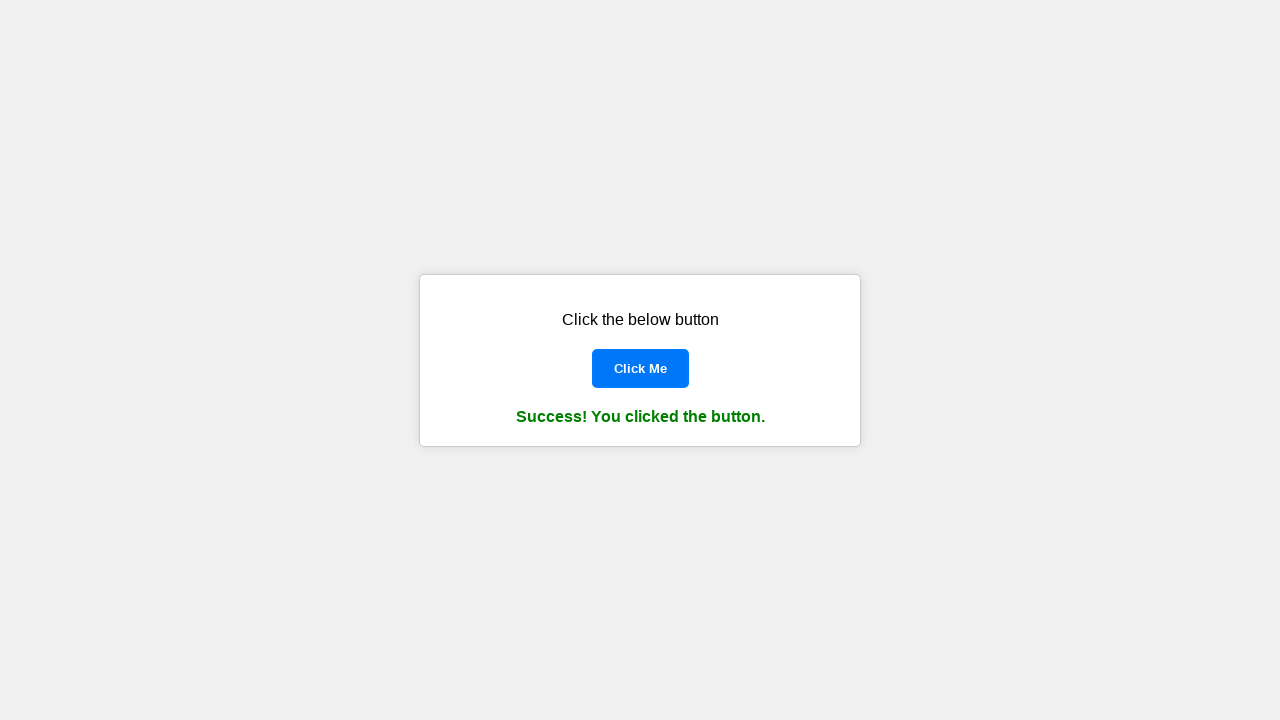

Waited for hidden div element to become visible
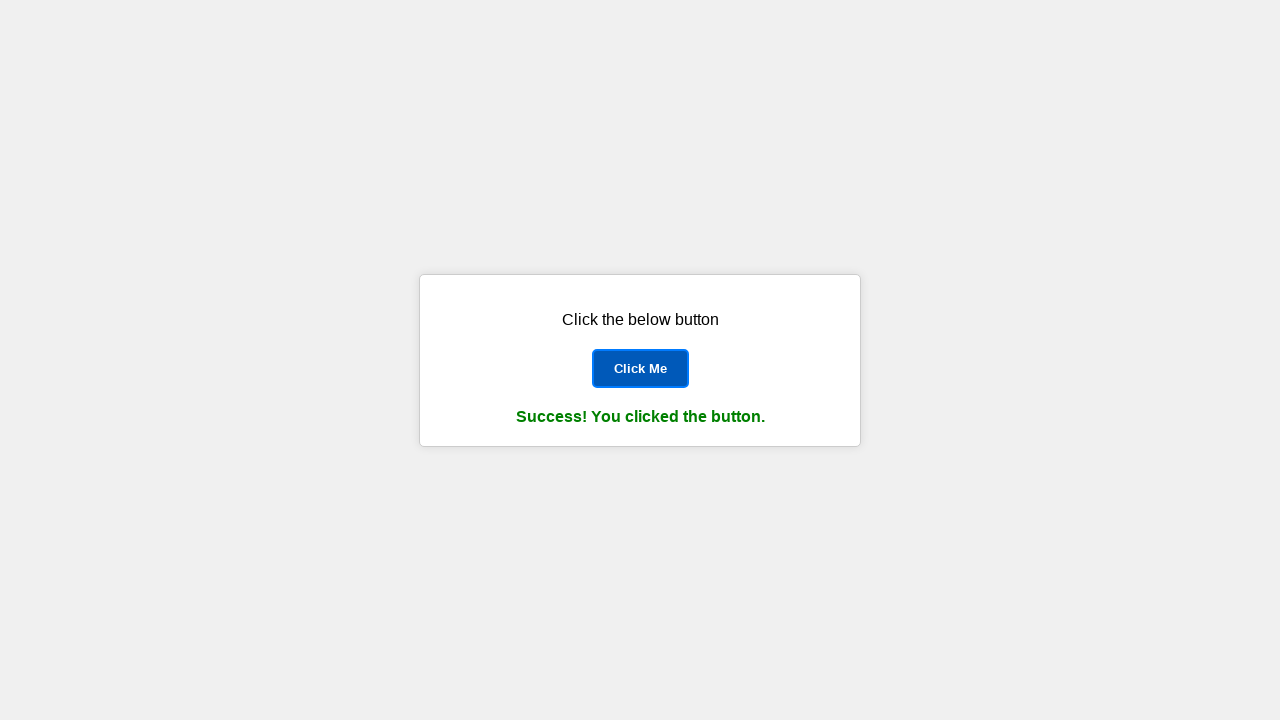

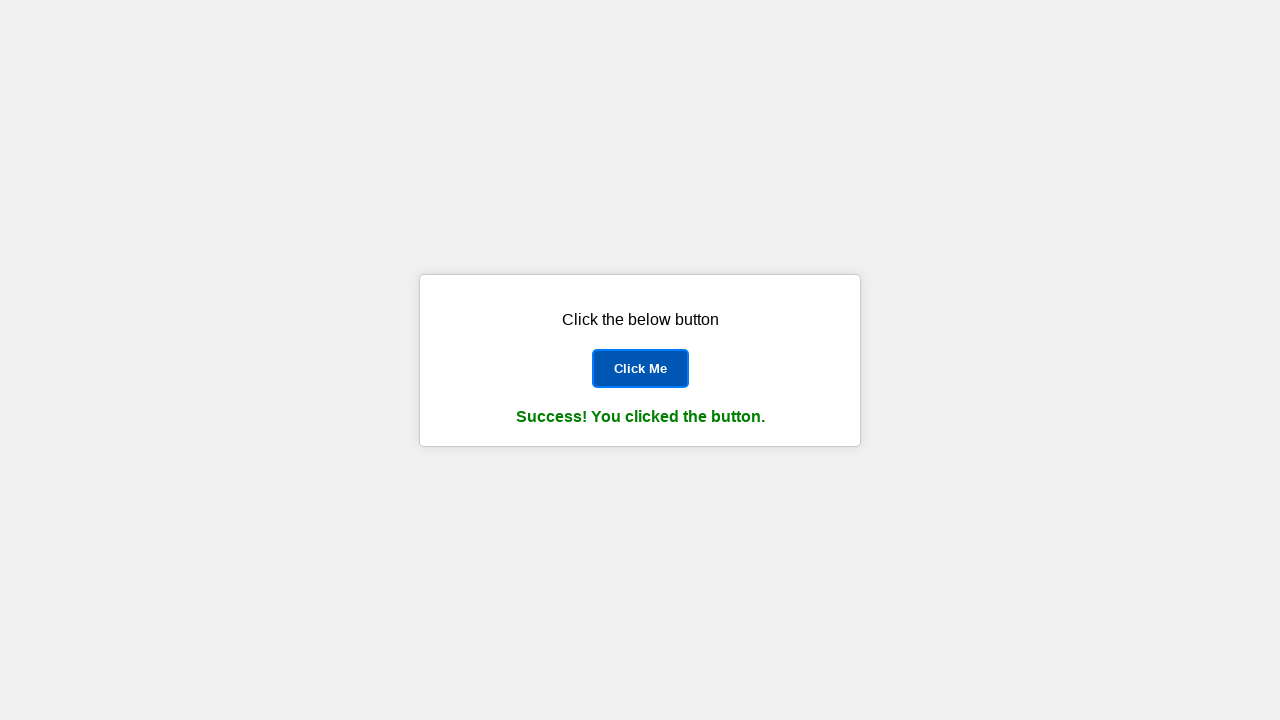